Tests relative locator functionality by finding form elements relative to each other and interacting with them

Starting URL: https://the-internet.herokuapp.com/login

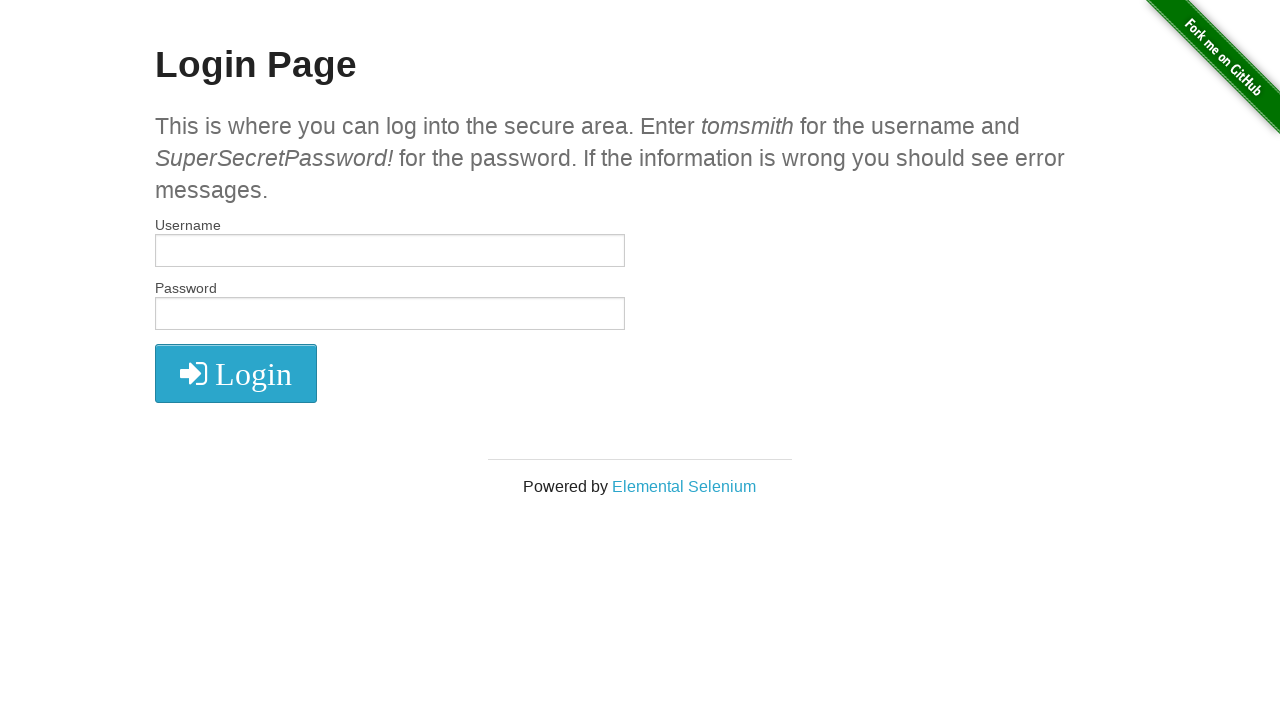

Username field loaded and ready
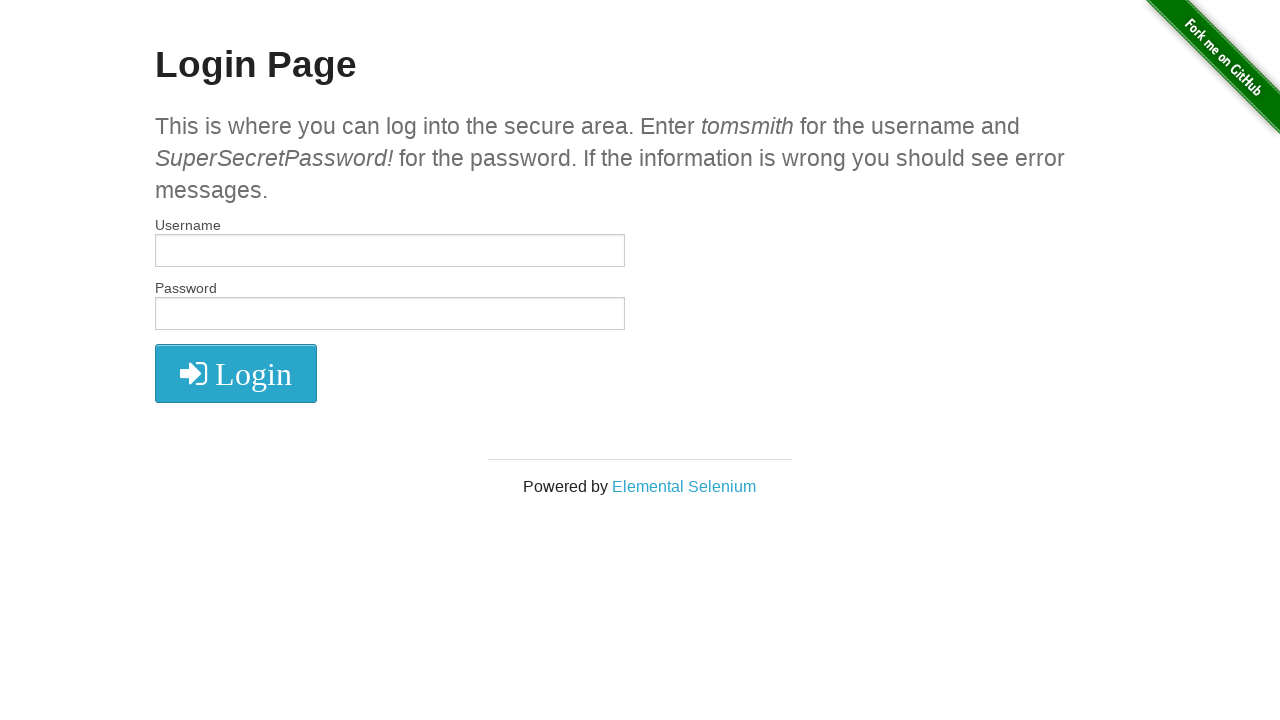

Filled password field with 'SuperSecretPassword!' on #password
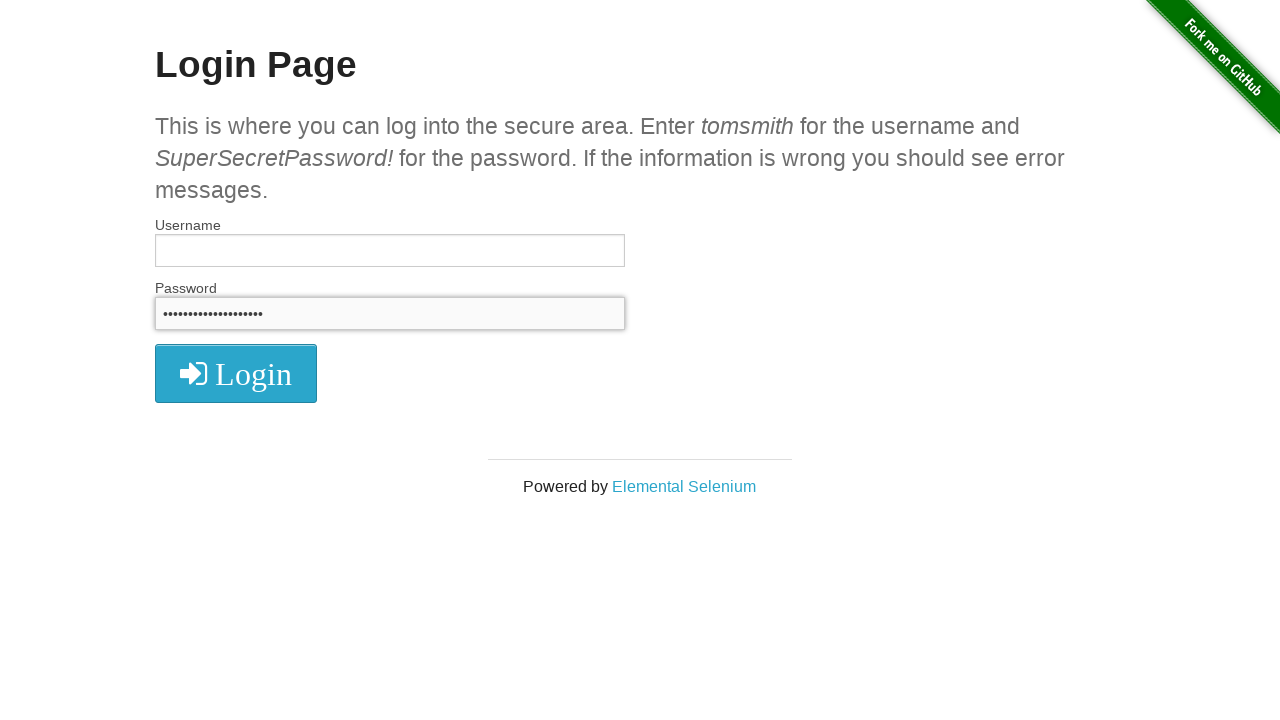

Login button is present
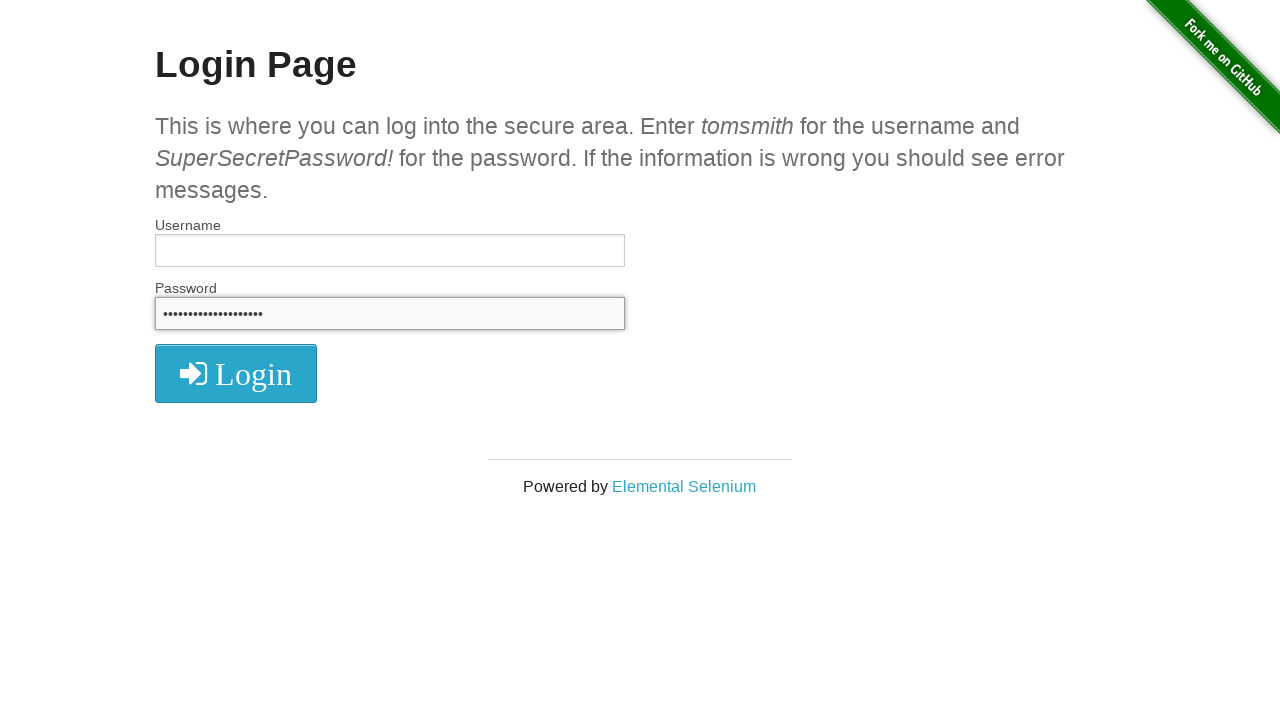

Form labels are present
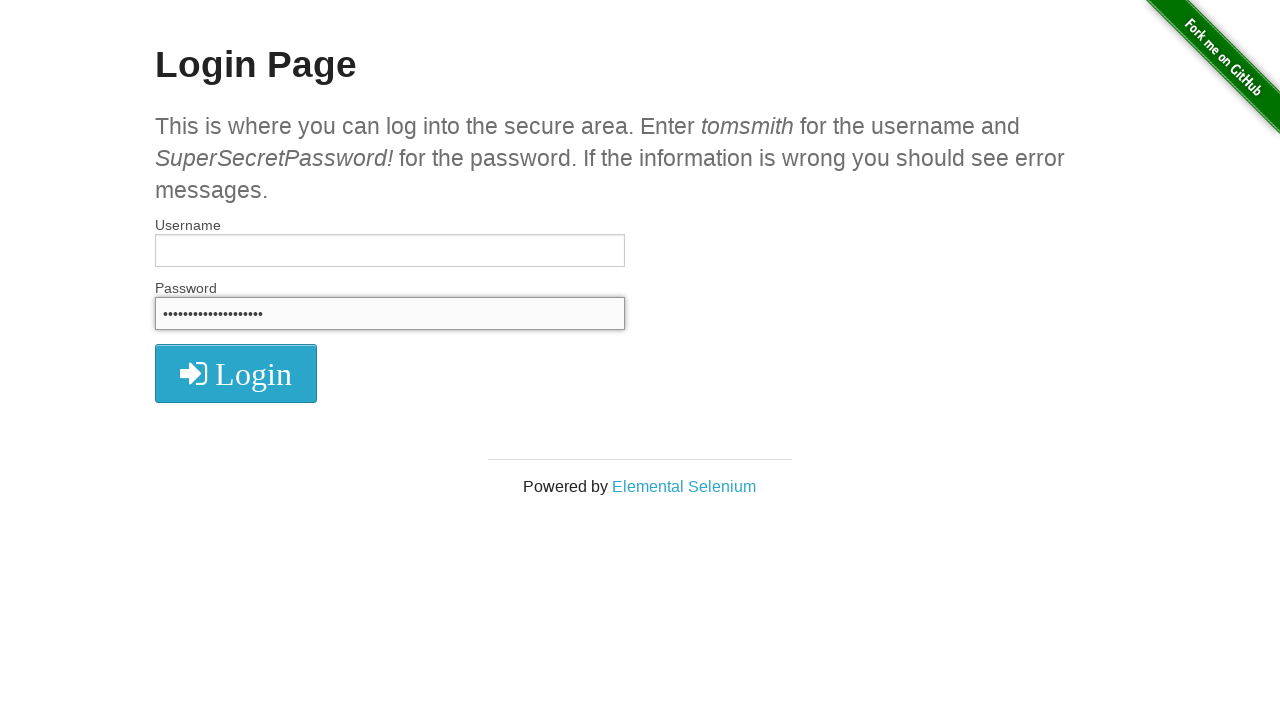

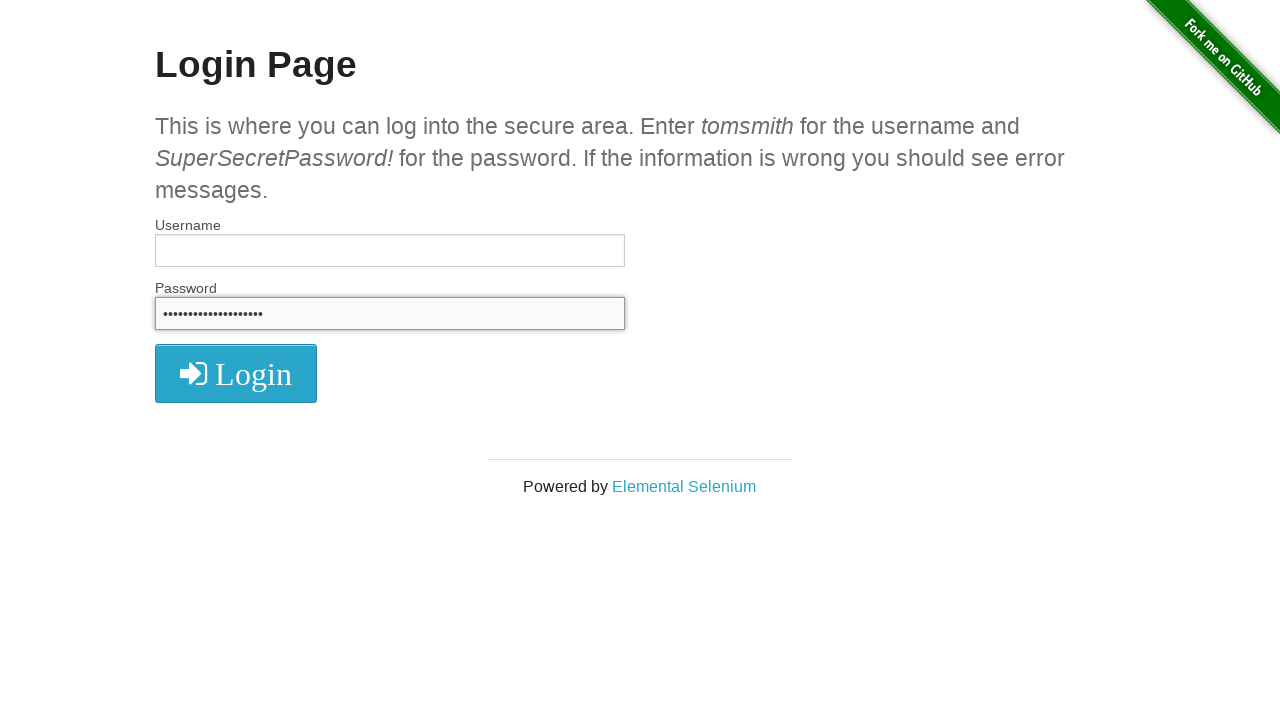